Continuously clicks on a div element on the gurka.se website, simulating repeated user interaction with the page

Starting URL: http://gurka.se/

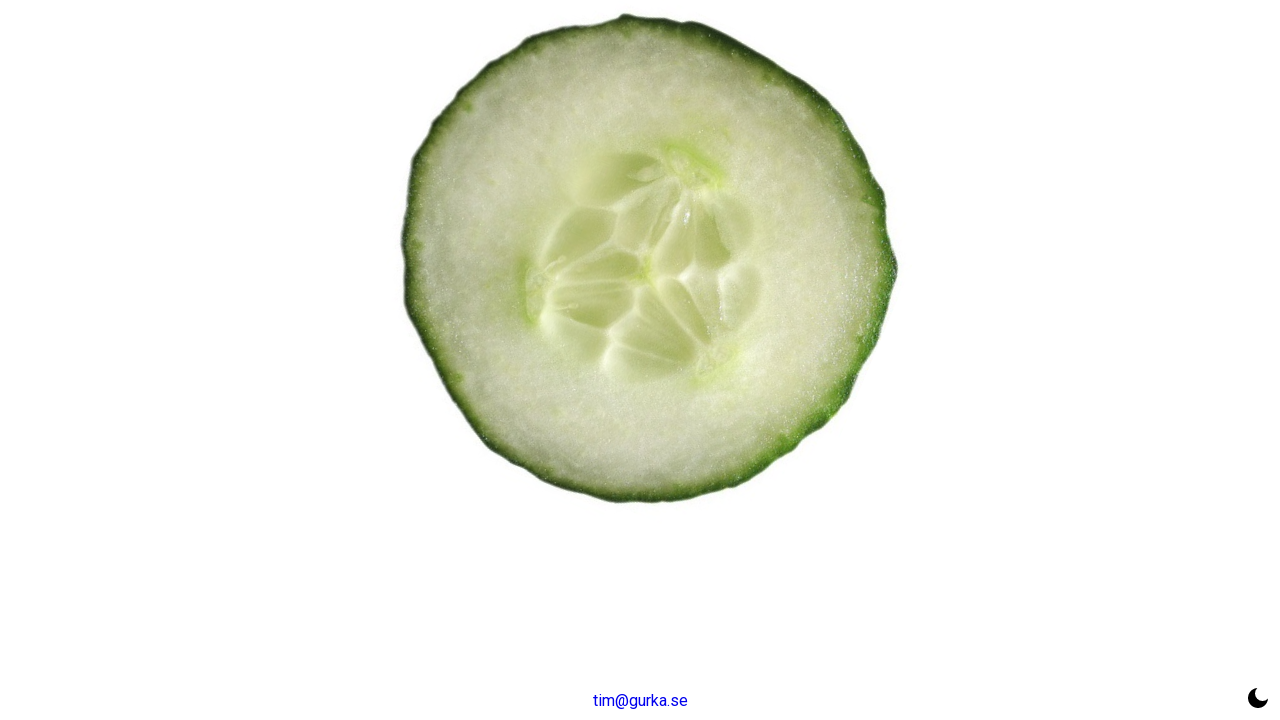

Clicked on div element on gurka.se at (640, 262) on body > div
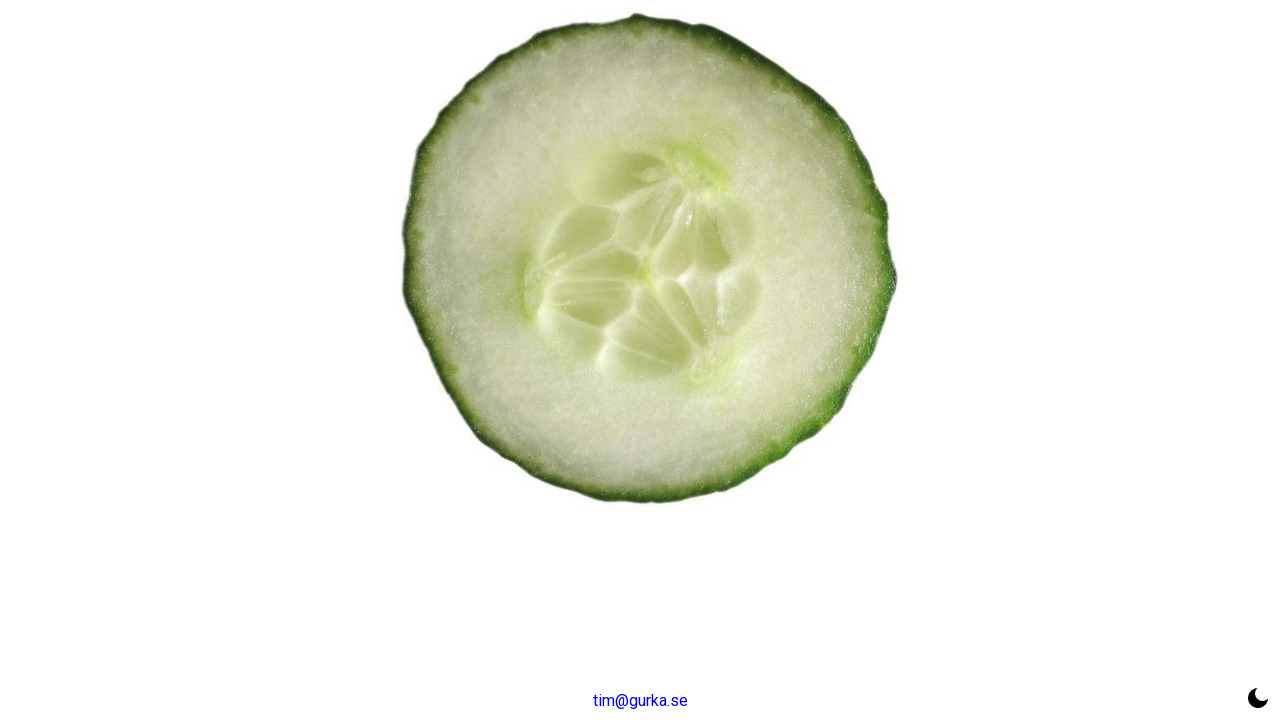

Waited 500ms before next click
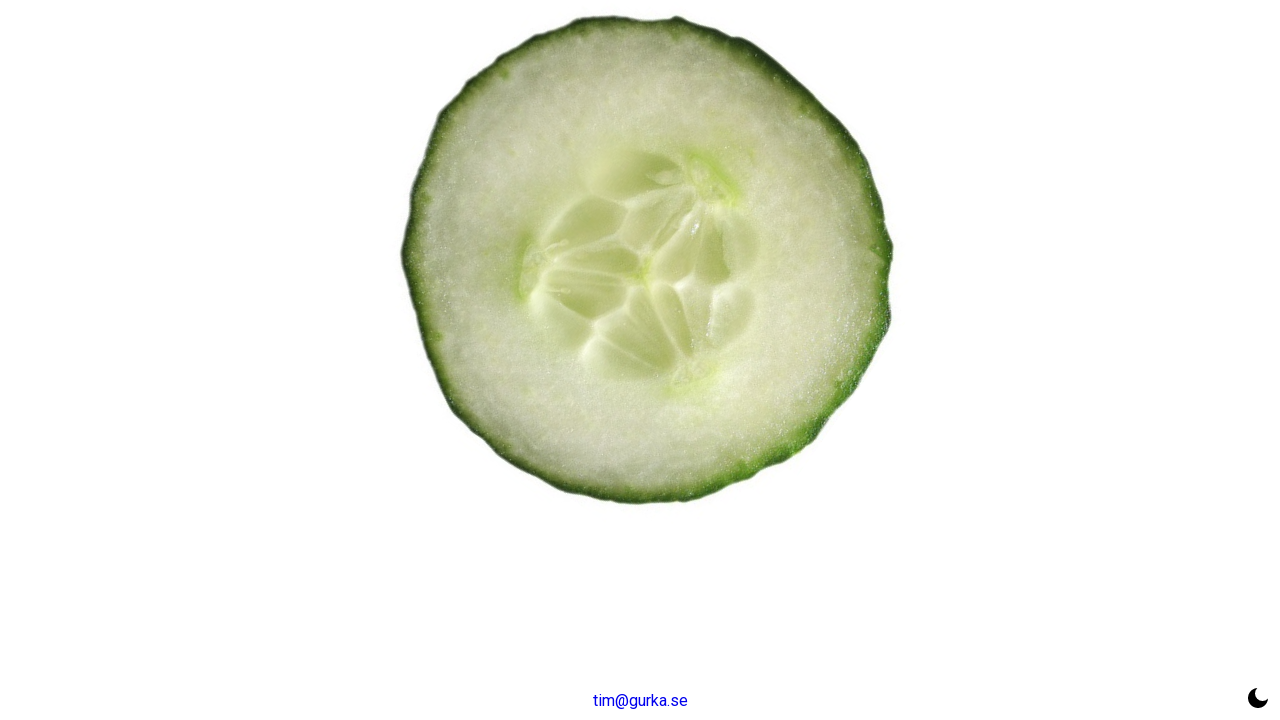

Clicked on div element on gurka.se at (640, 262) on body > div
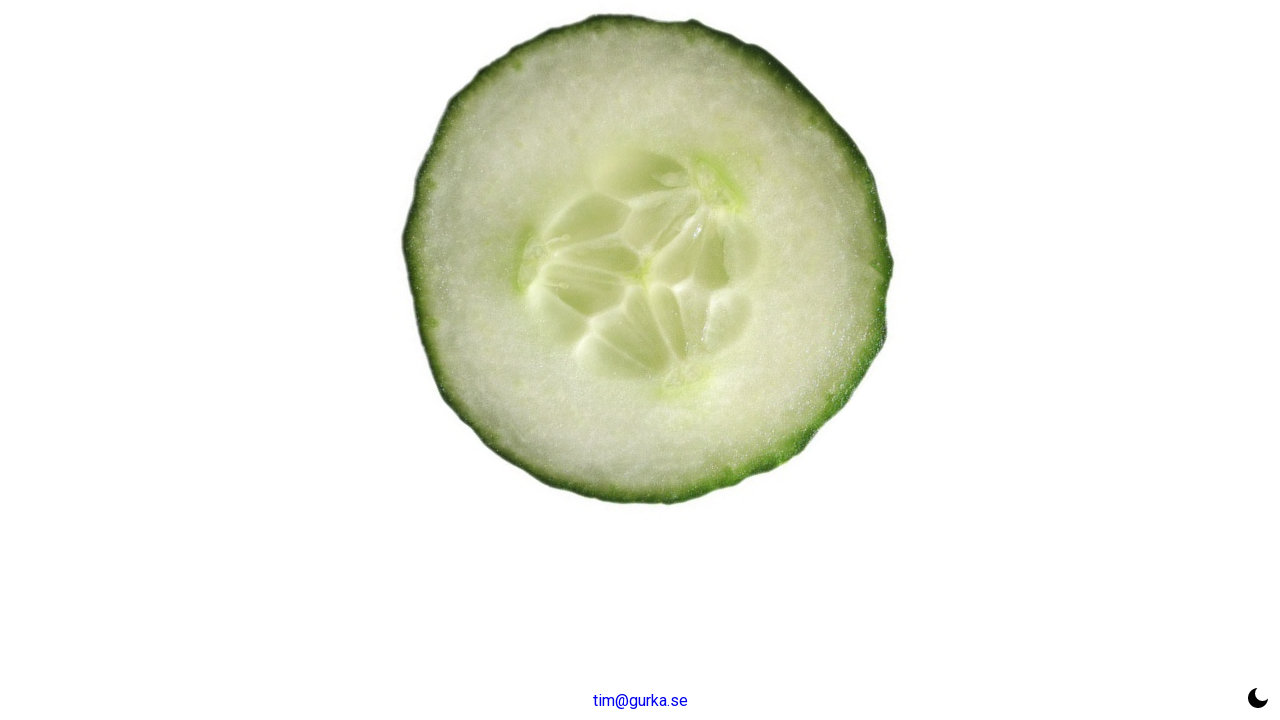

Waited 500ms before next click
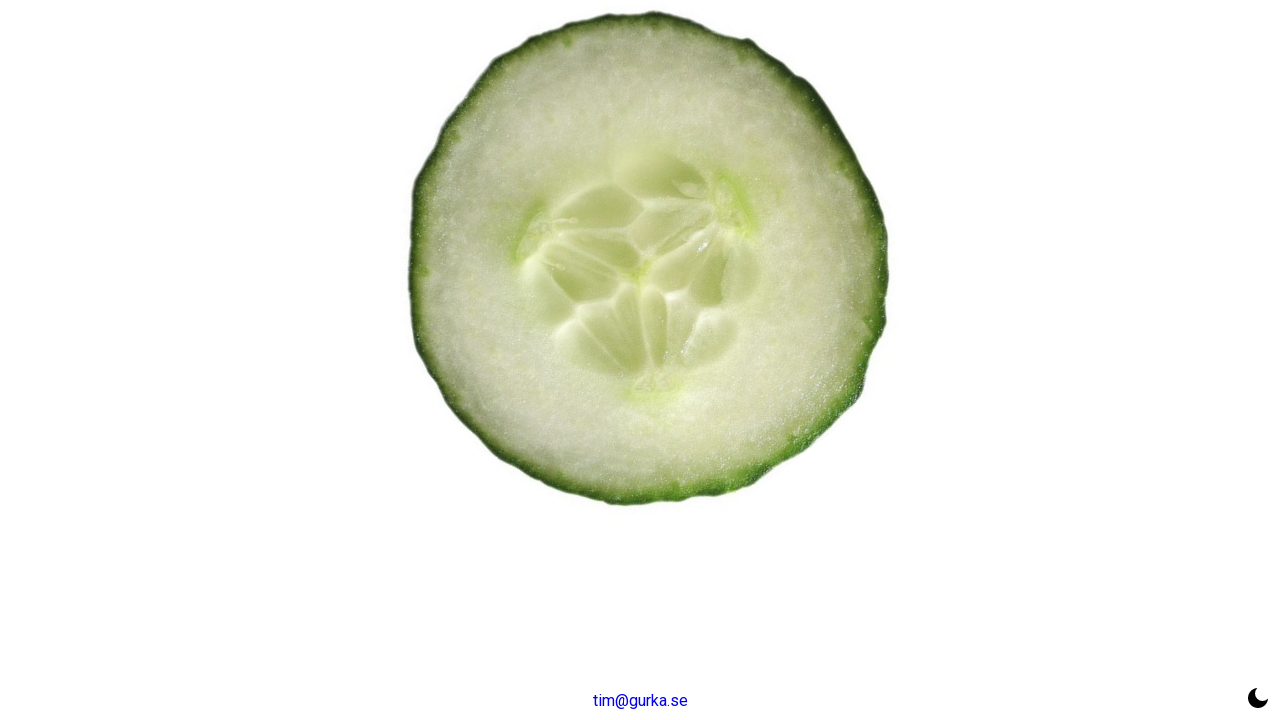

Clicked on div element on gurka.se at (640, 262) on body > div
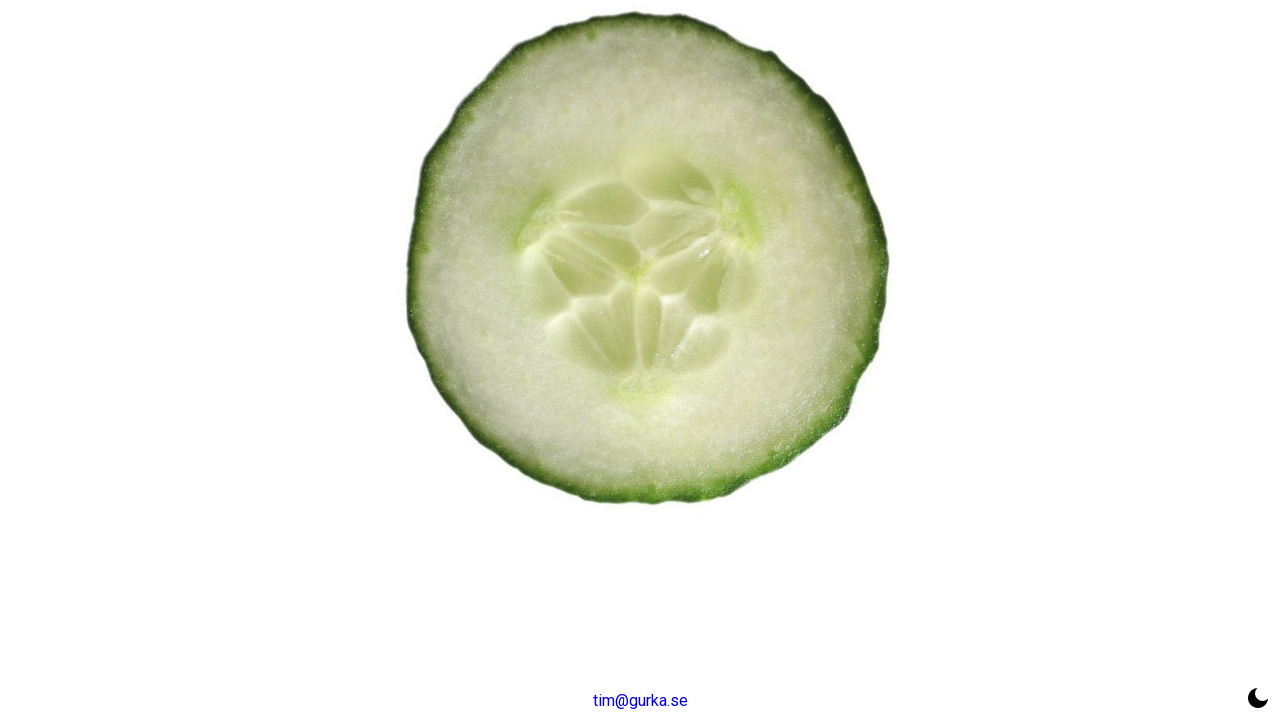

Waited 500ms before next click
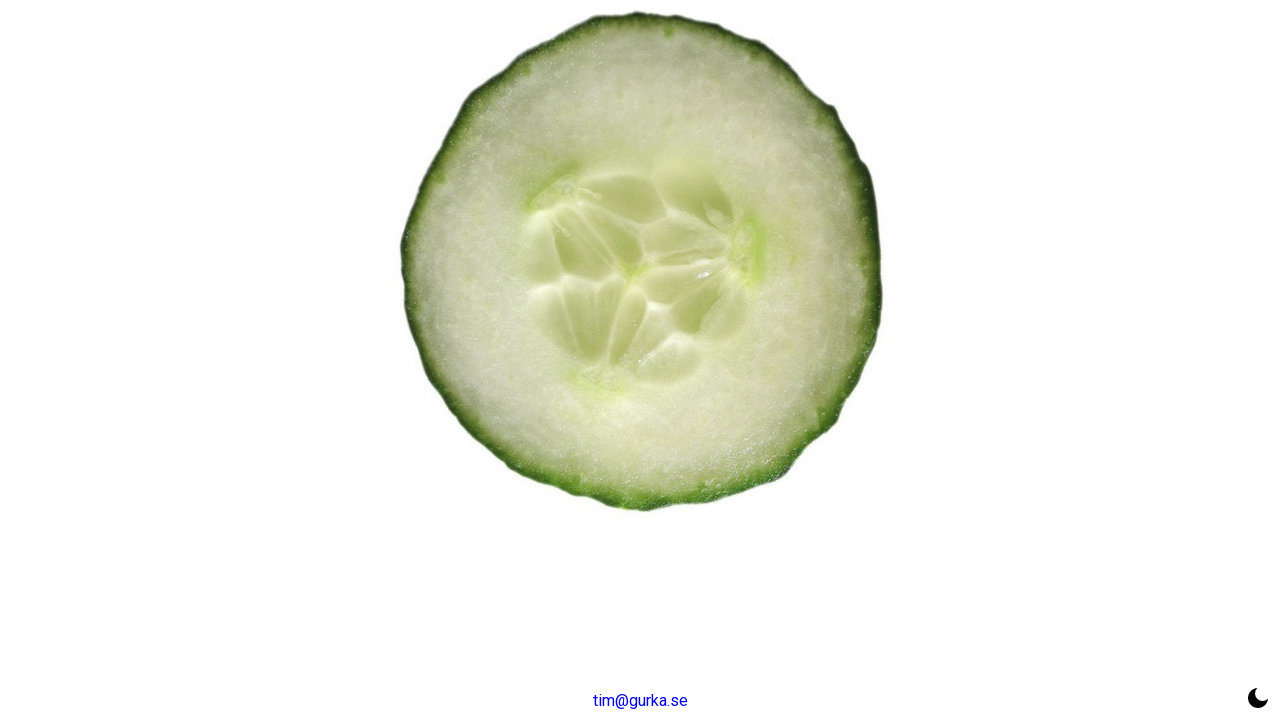

Clicked on div element on gurka.se at (640, 262) on body > div
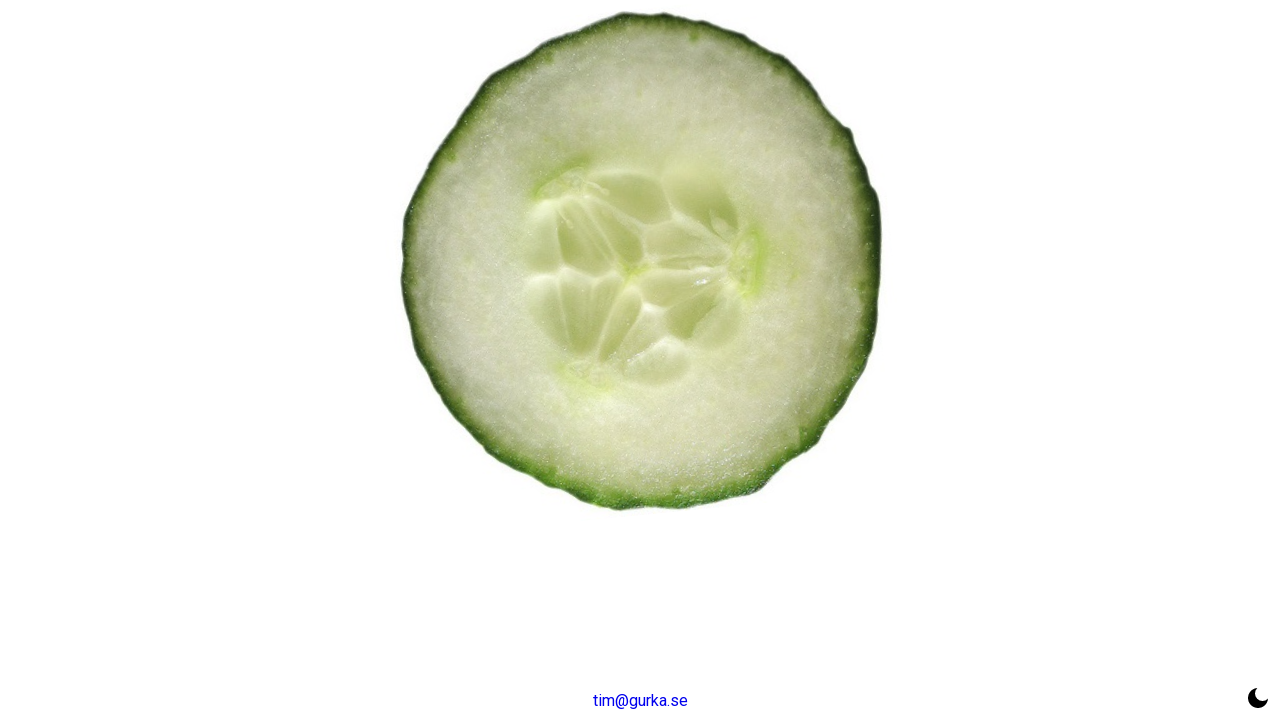

Waited 500ms before next click
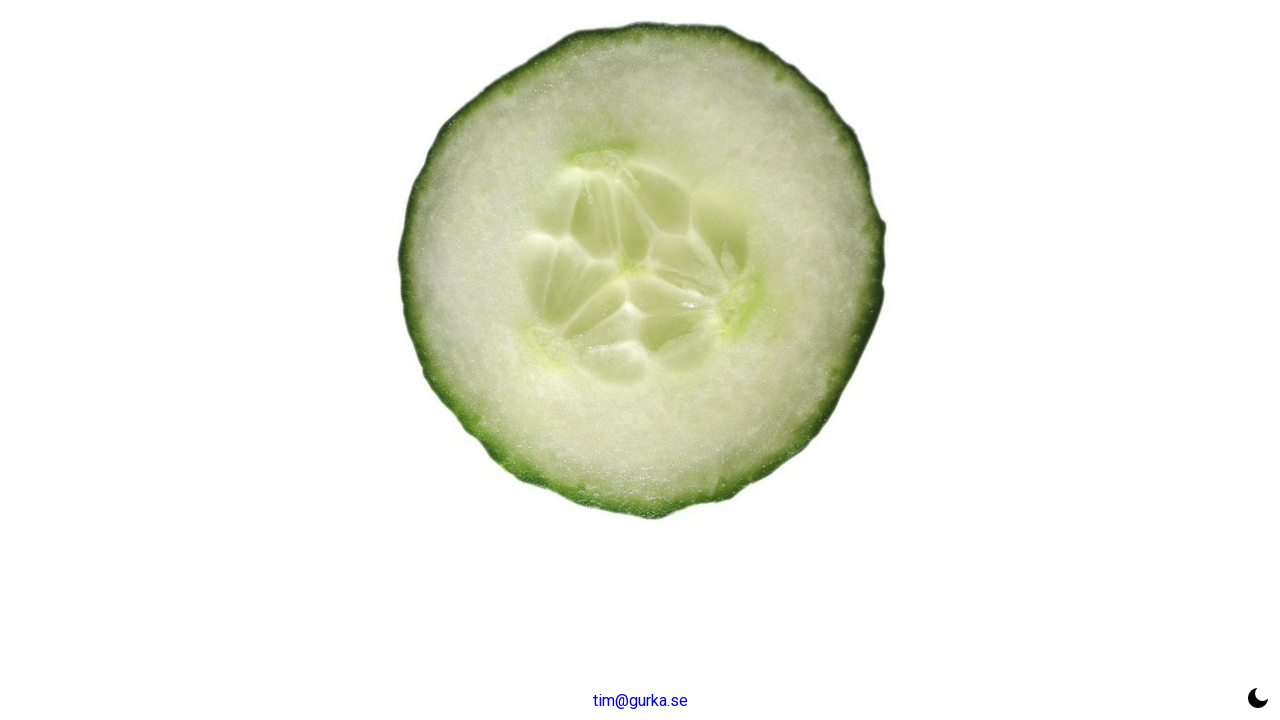

Clicked on div element on gurka.se at (640, 262) on body > div
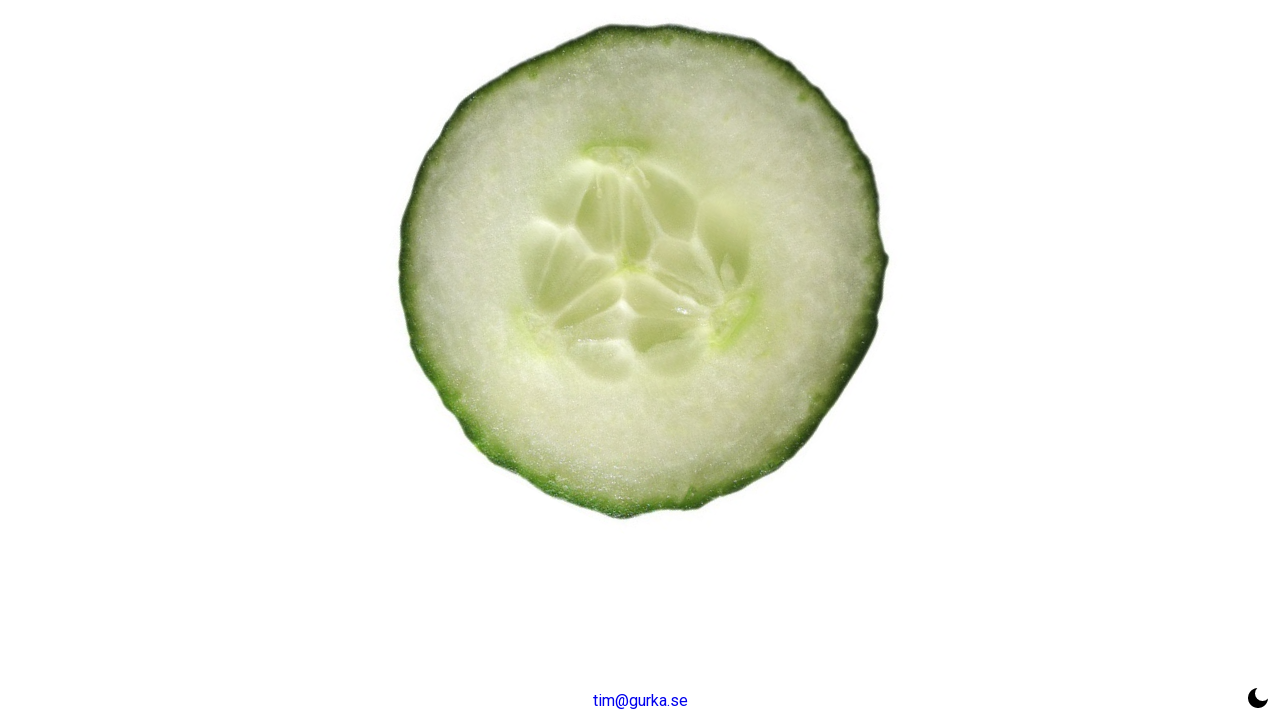

Waited 500ms before next click
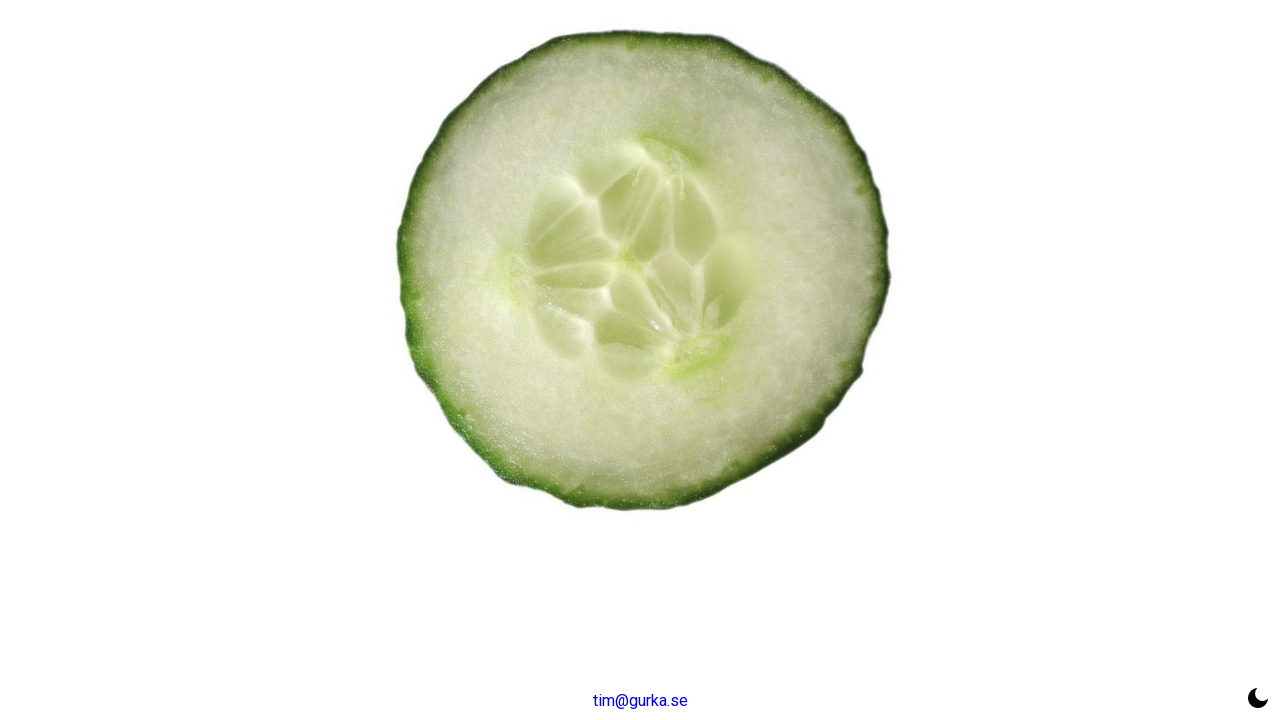

Clicked on div element on gurka.se at (640, 262) on body > div
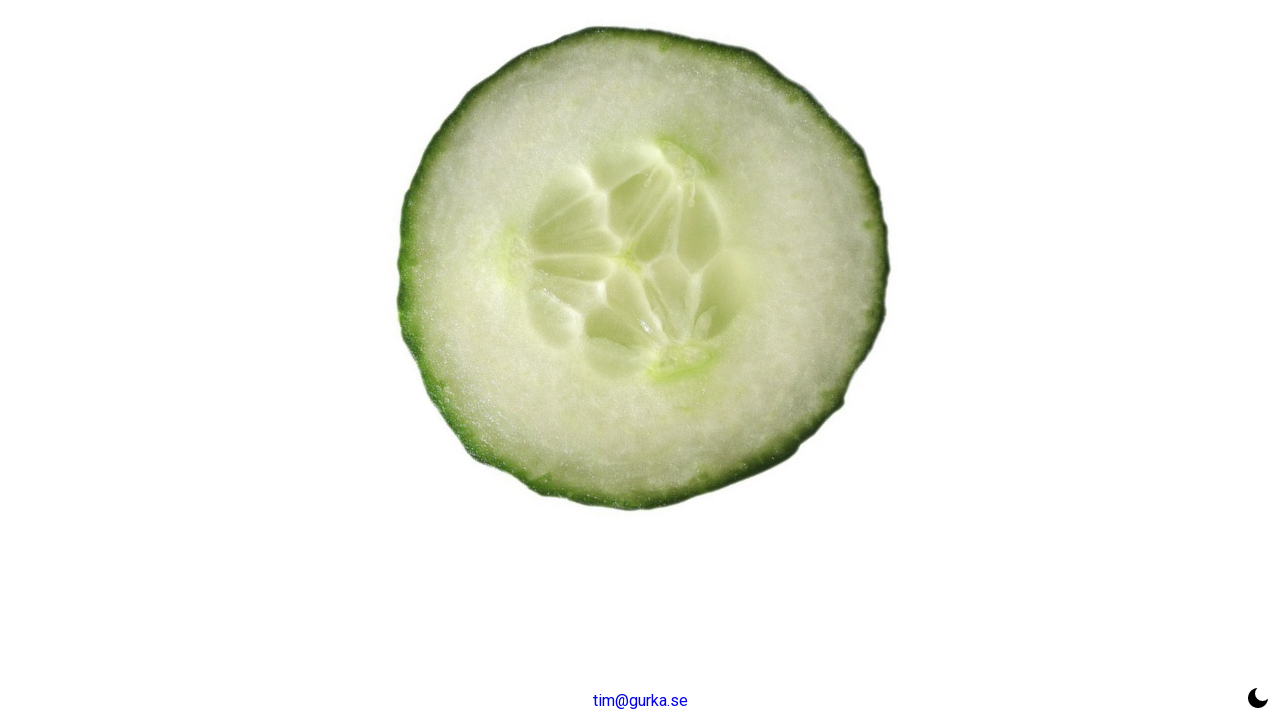

Waited 500ms before next click
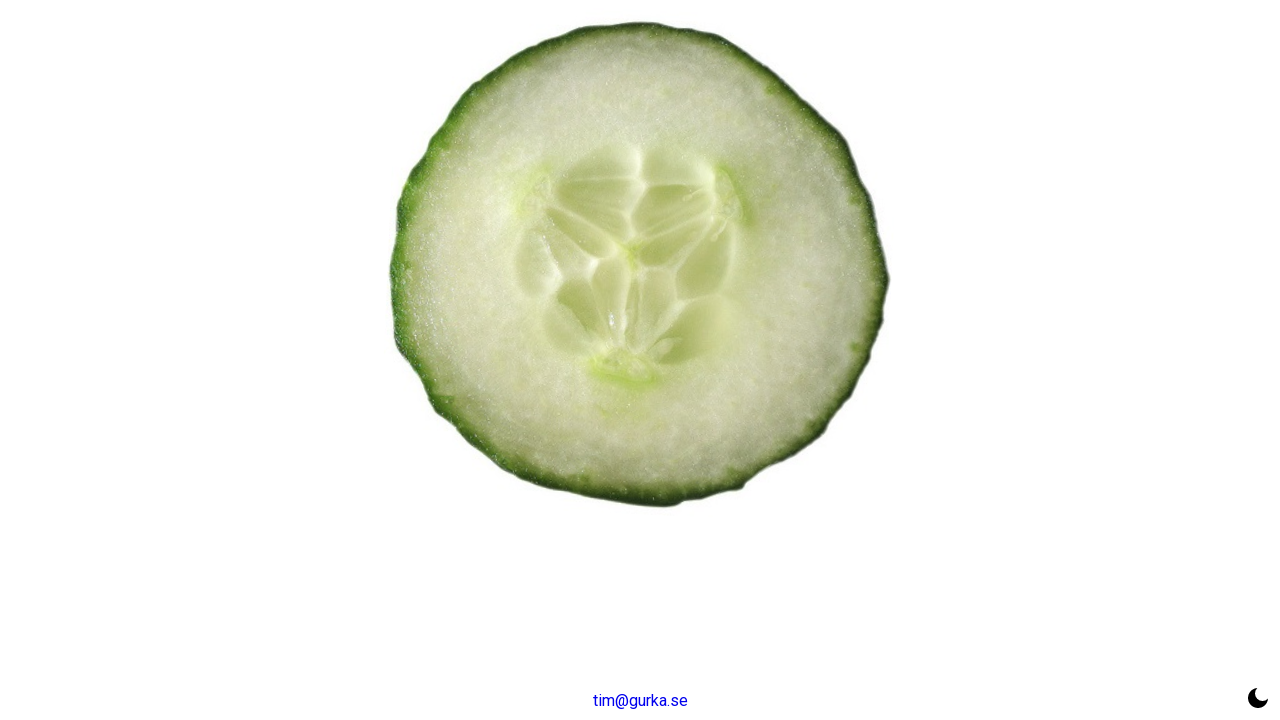

Clicked on div element on gurka.se at (640, 262) on body > div
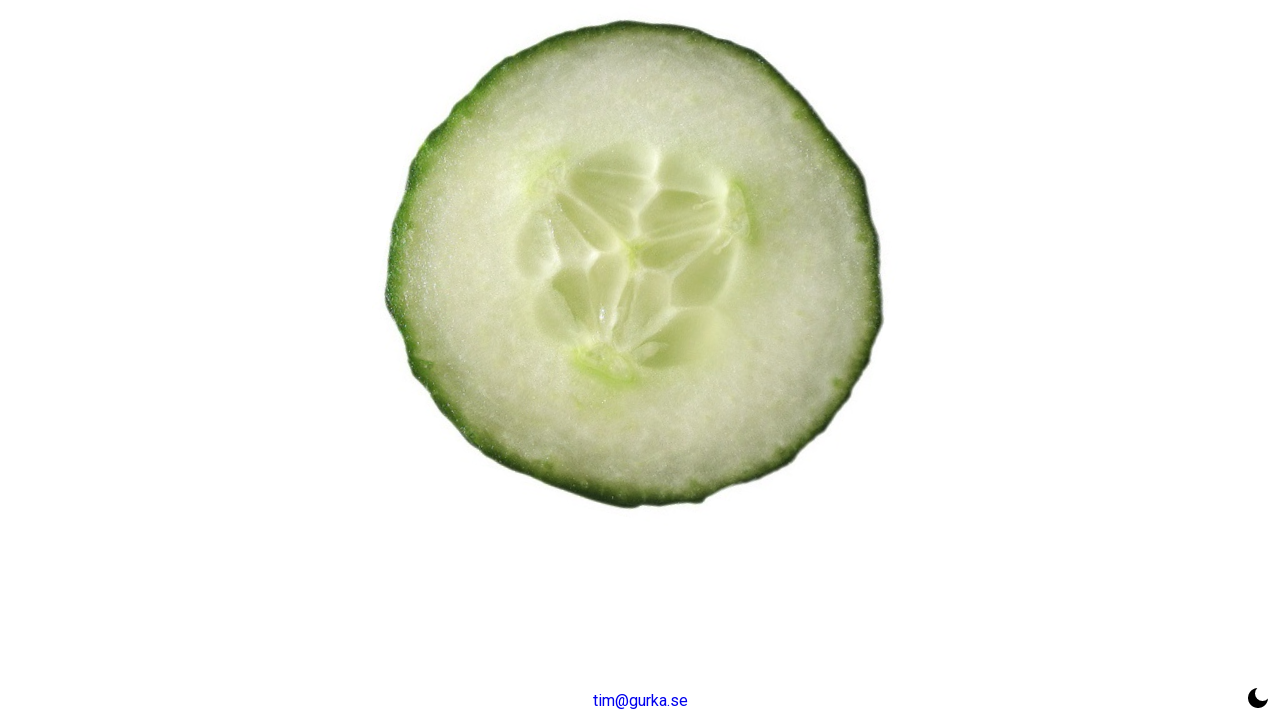

Waited 500ms before next click
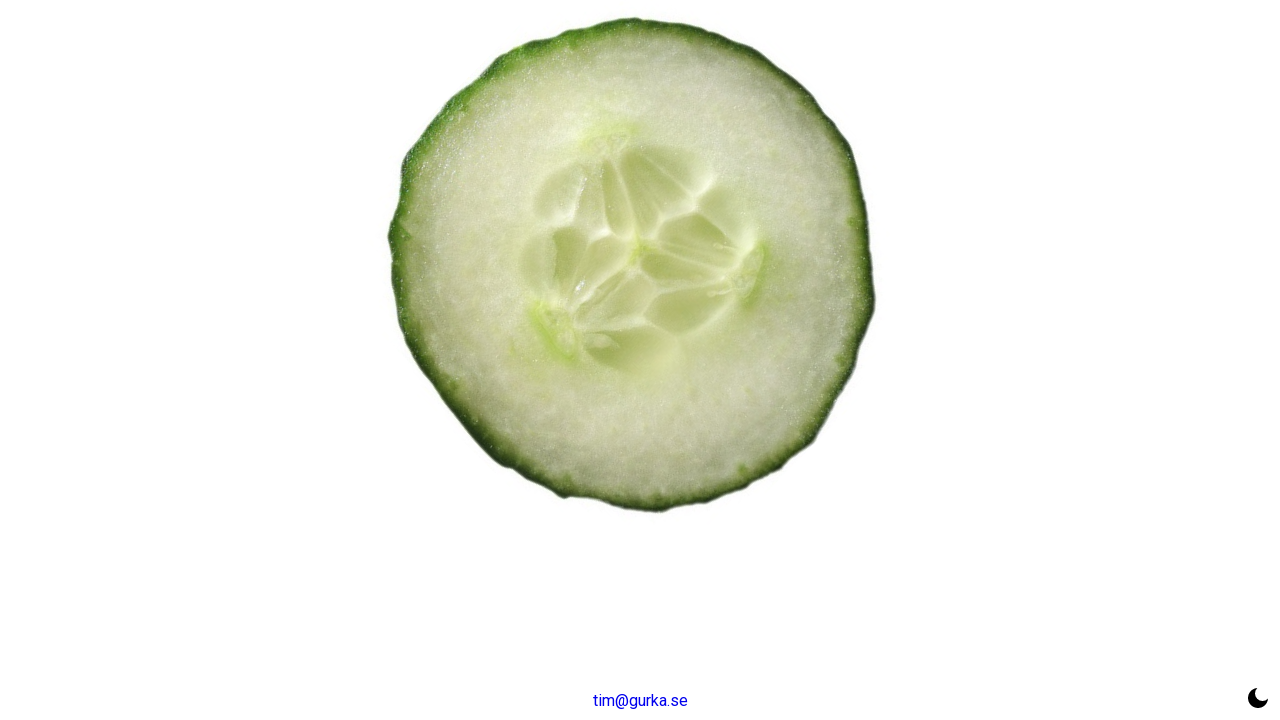

Clicked on div element on gurka.se at (640, 262) on body > div
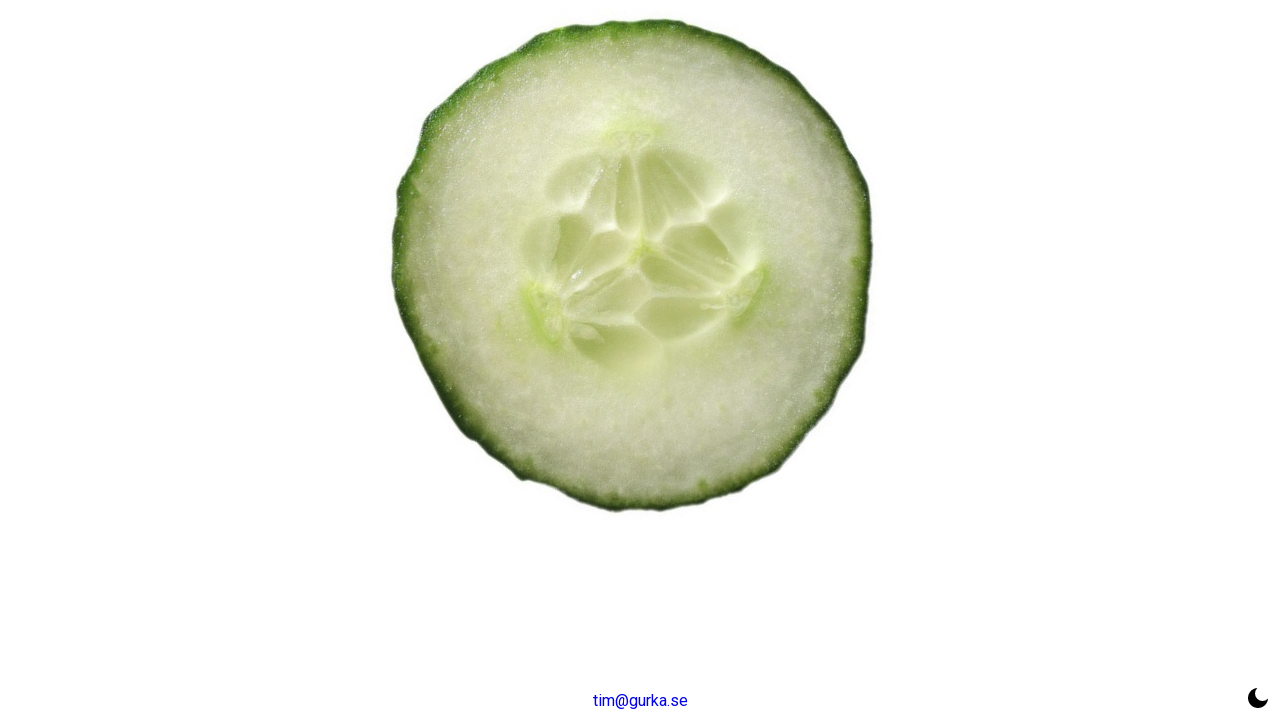

Waited 500ms before next click
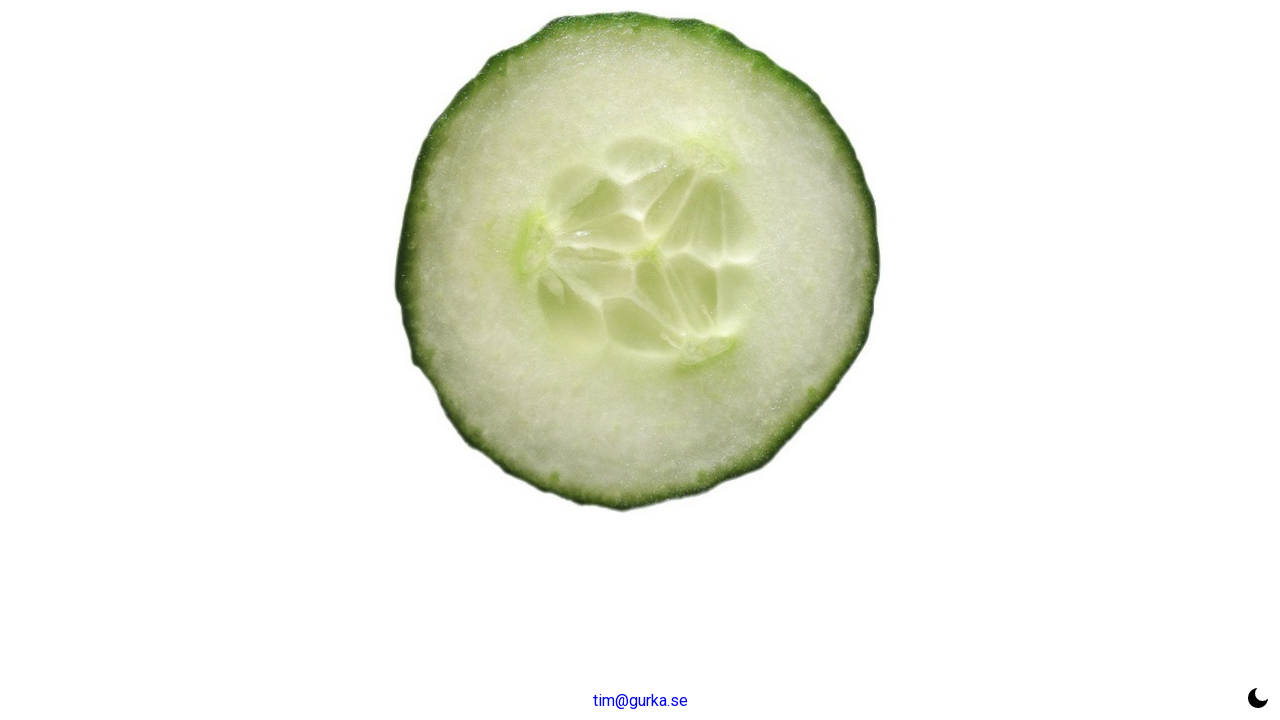

Clicked on div element on gurka.se at (640, 262) on body > div
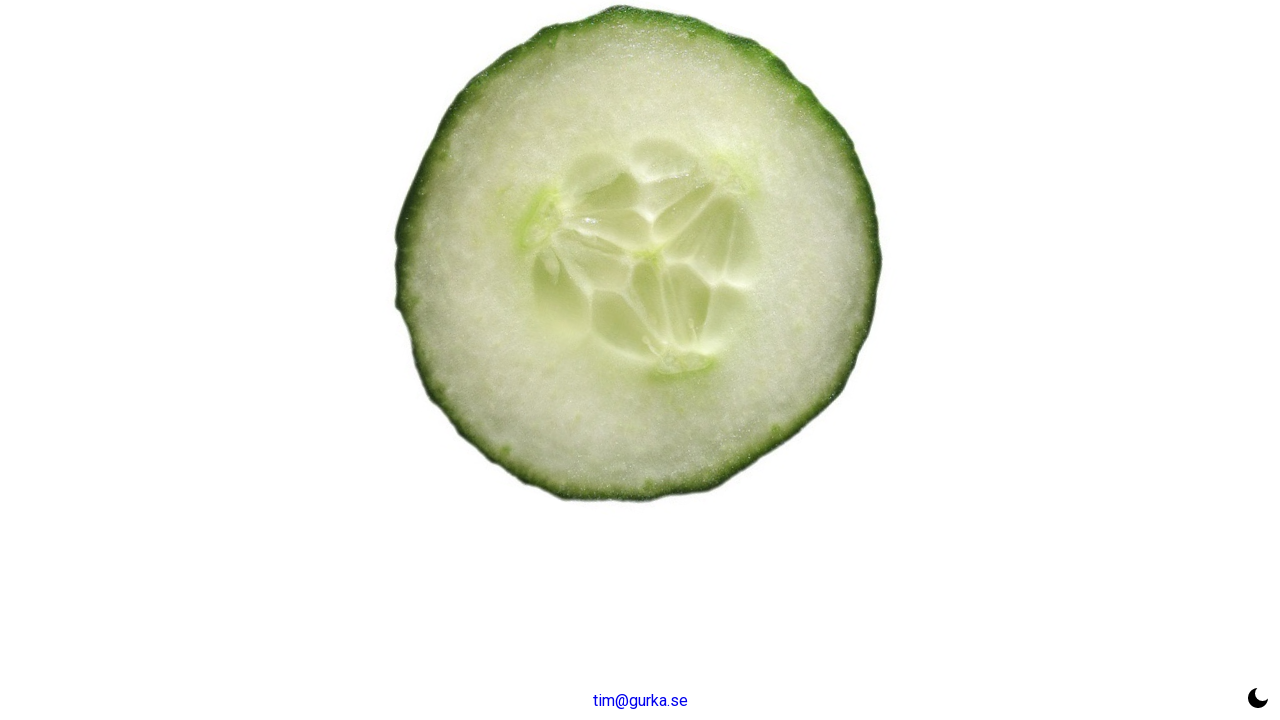

Waited 500ms before next click
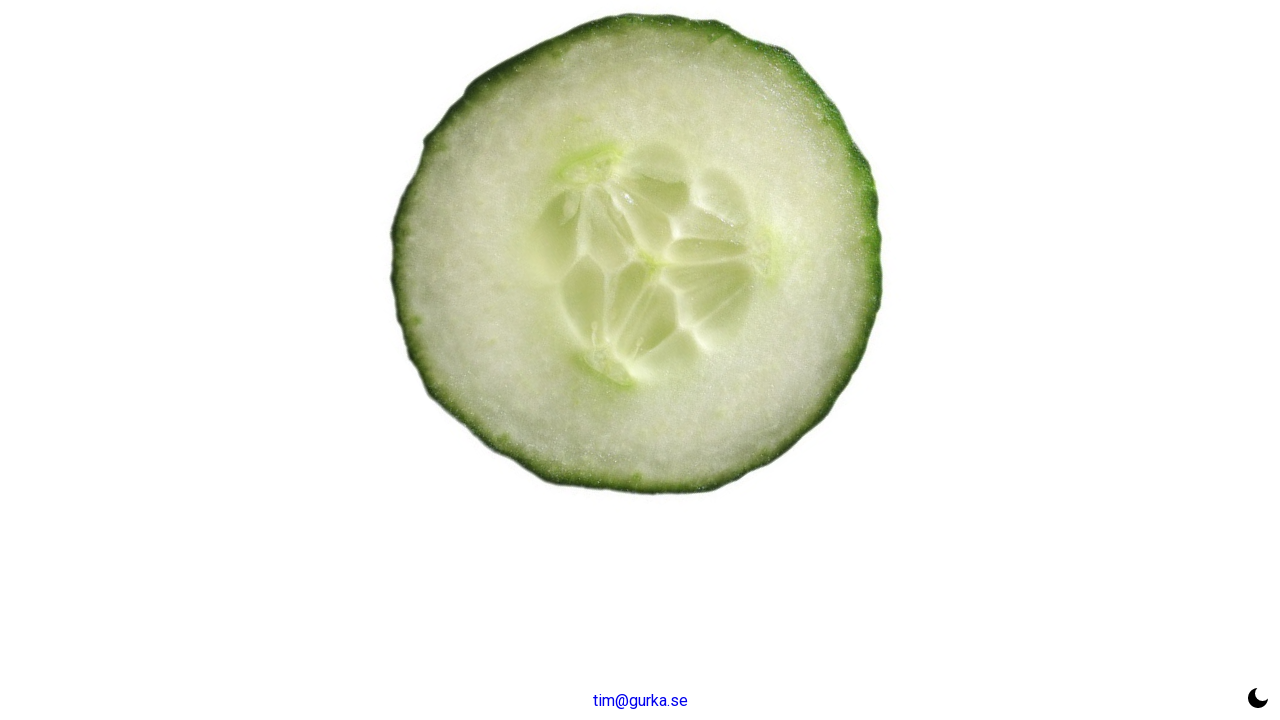

Clicked on div element on gurka.se at (640, 262) on body > div
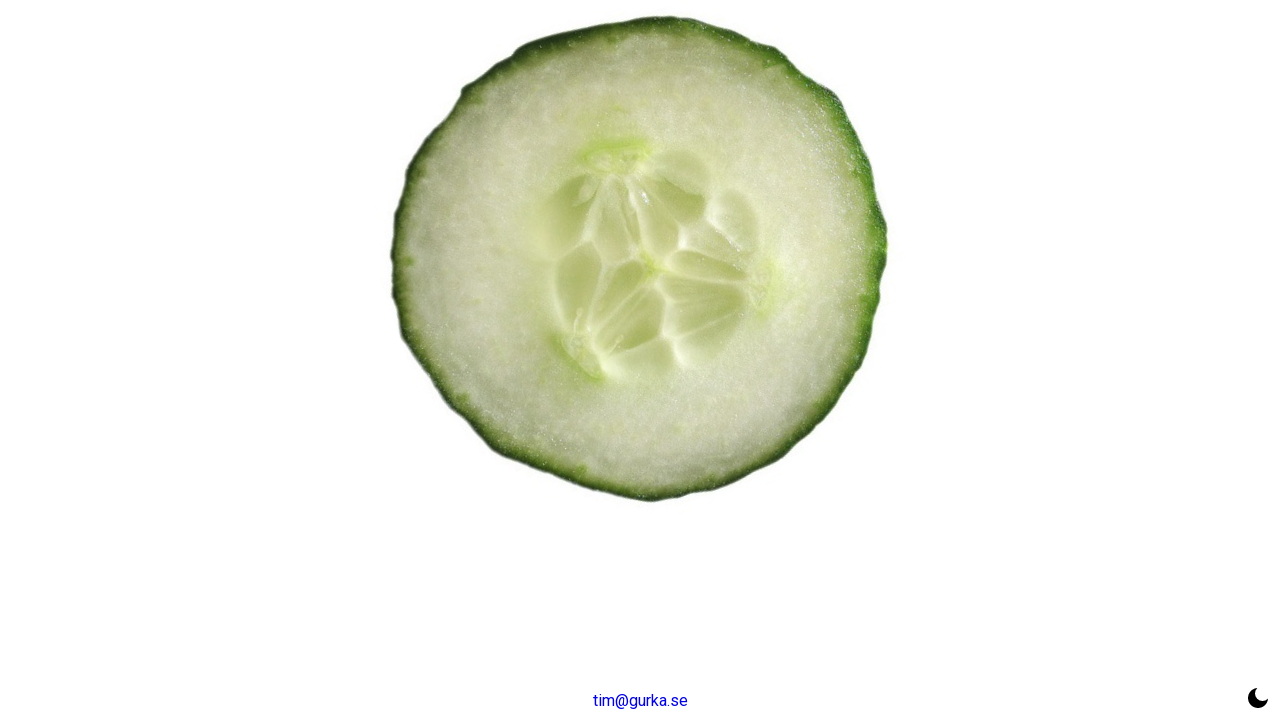

Waited 500ms before next click
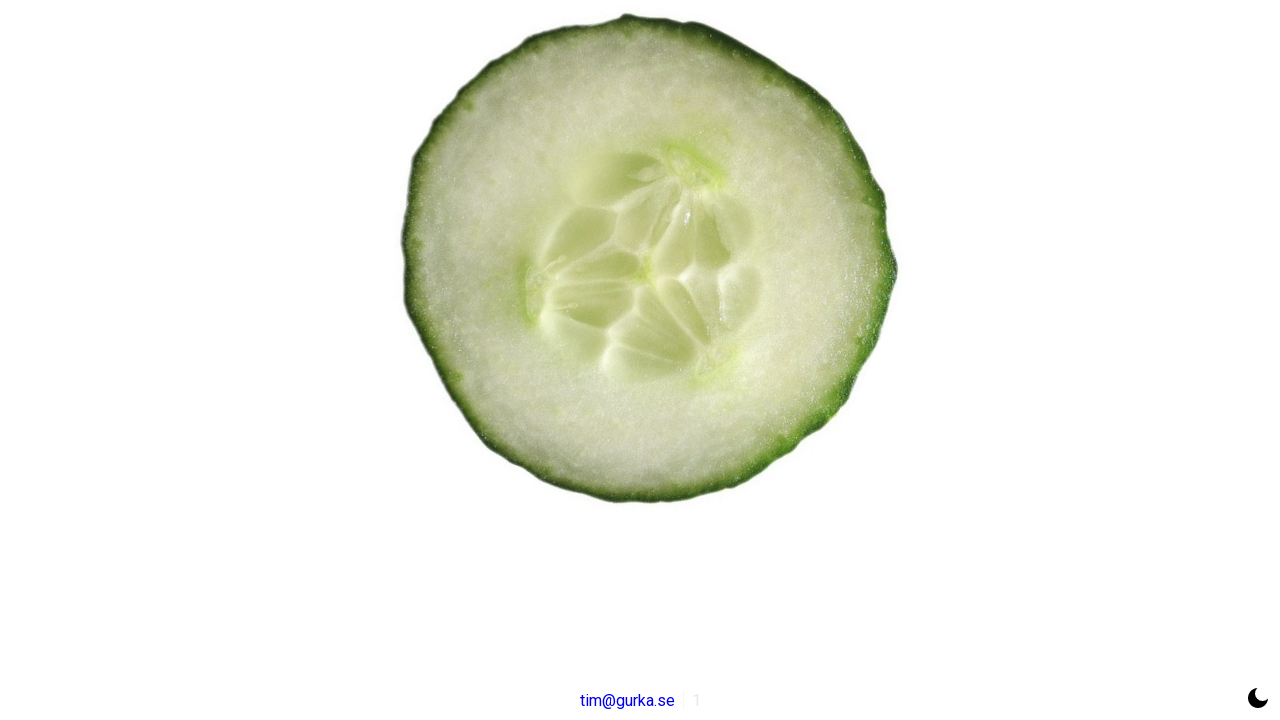

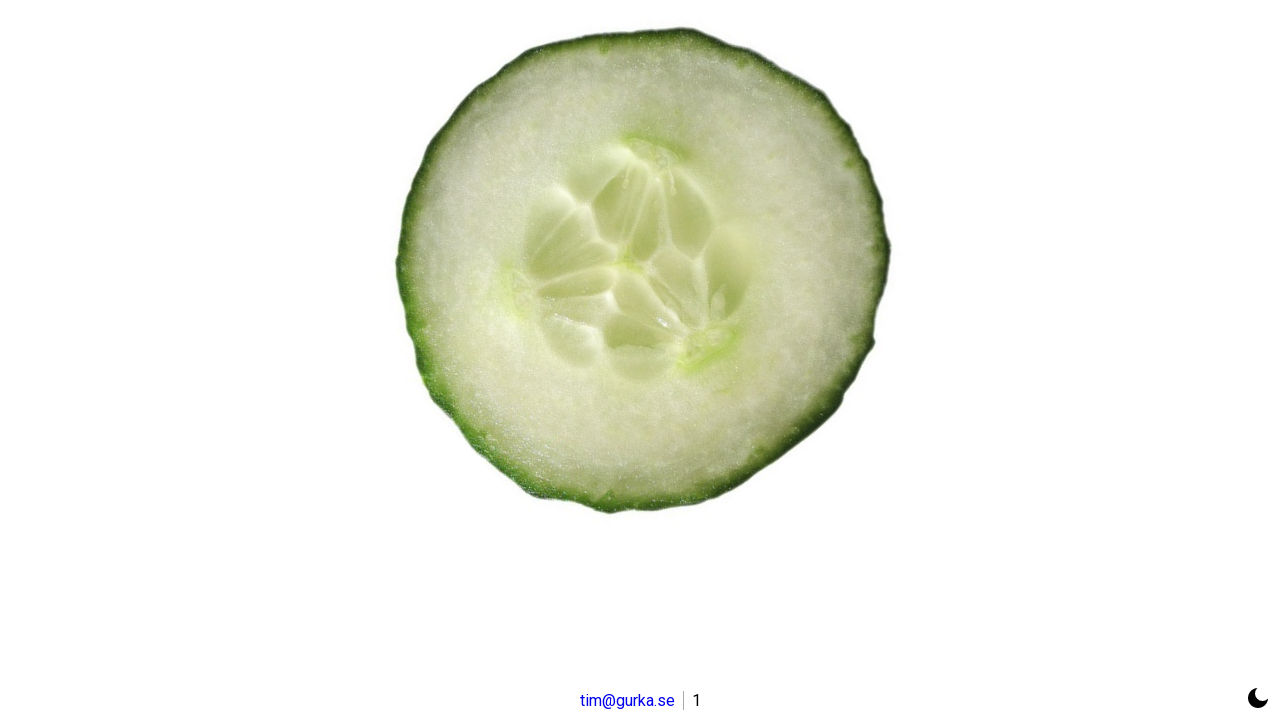